Tests confirm dialog handling by clicking a button that triggers a confirm popup and dismissing it, then verifying the cancel result

Starting URL: https://demoqa.com/alerts

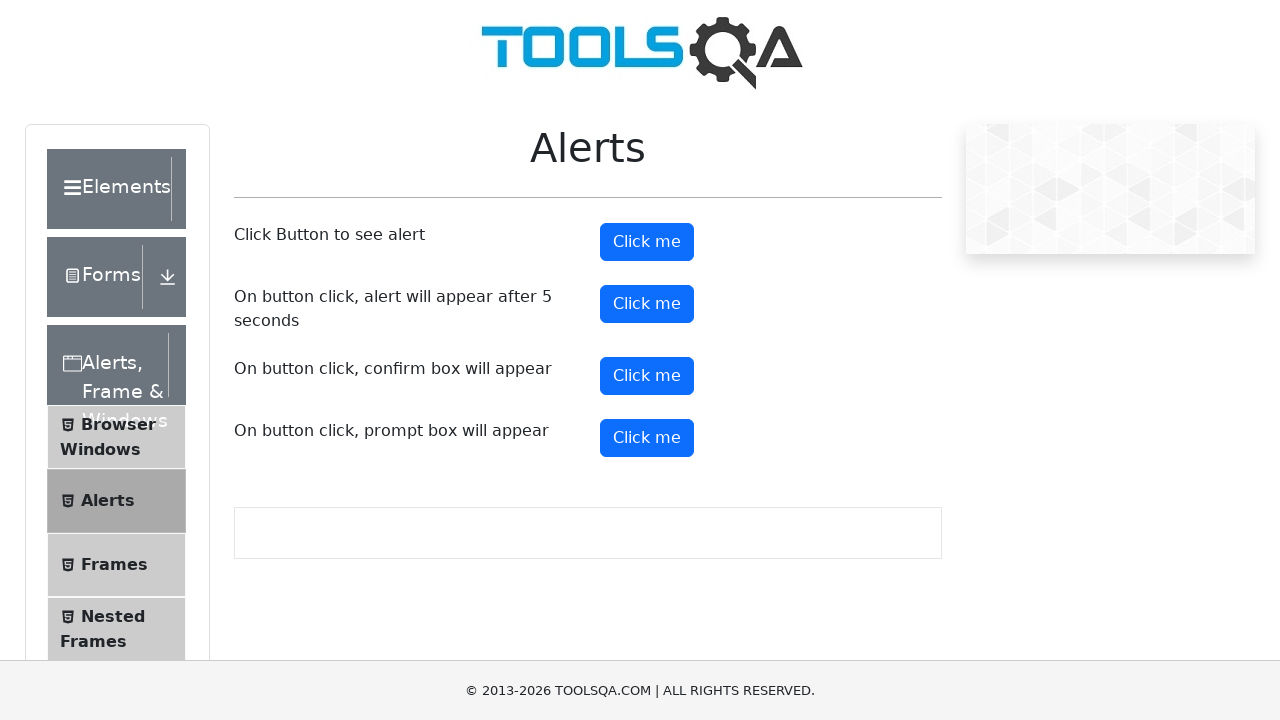

Set up dialog handler to dismiss confirm dialog
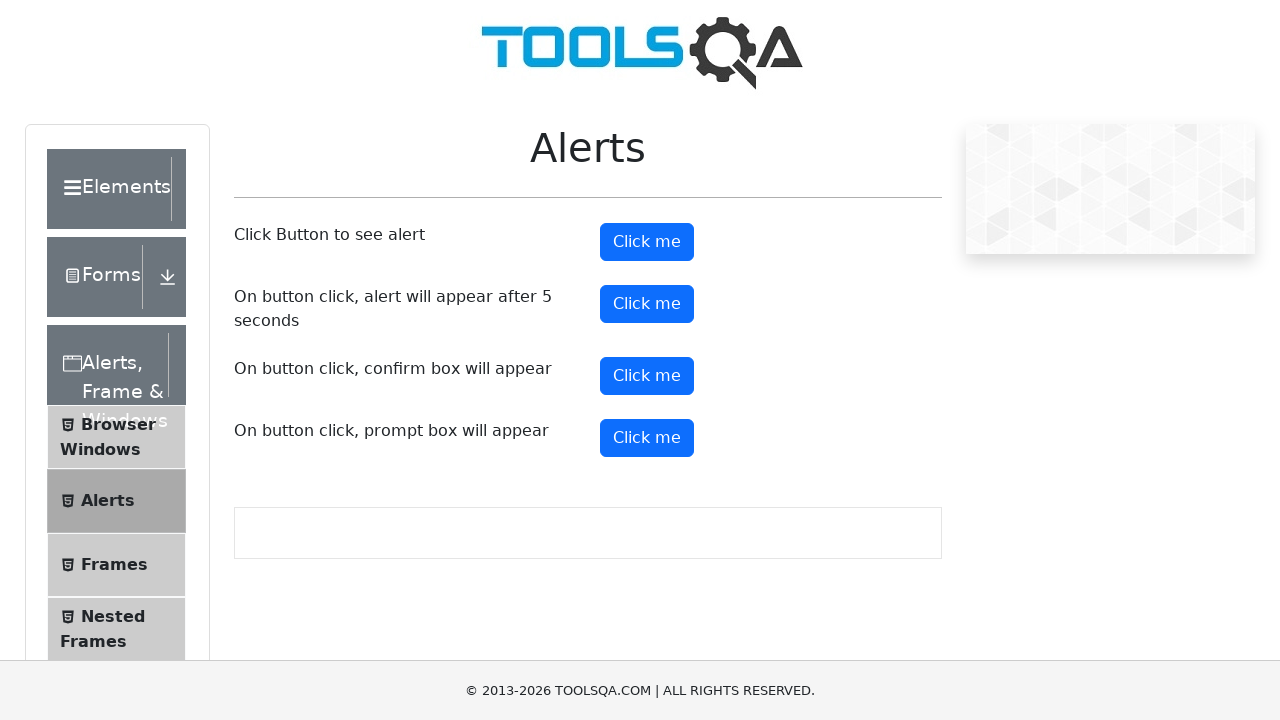

Clicked confirm button to trigger dialog at (647, 376) on #confirmButton
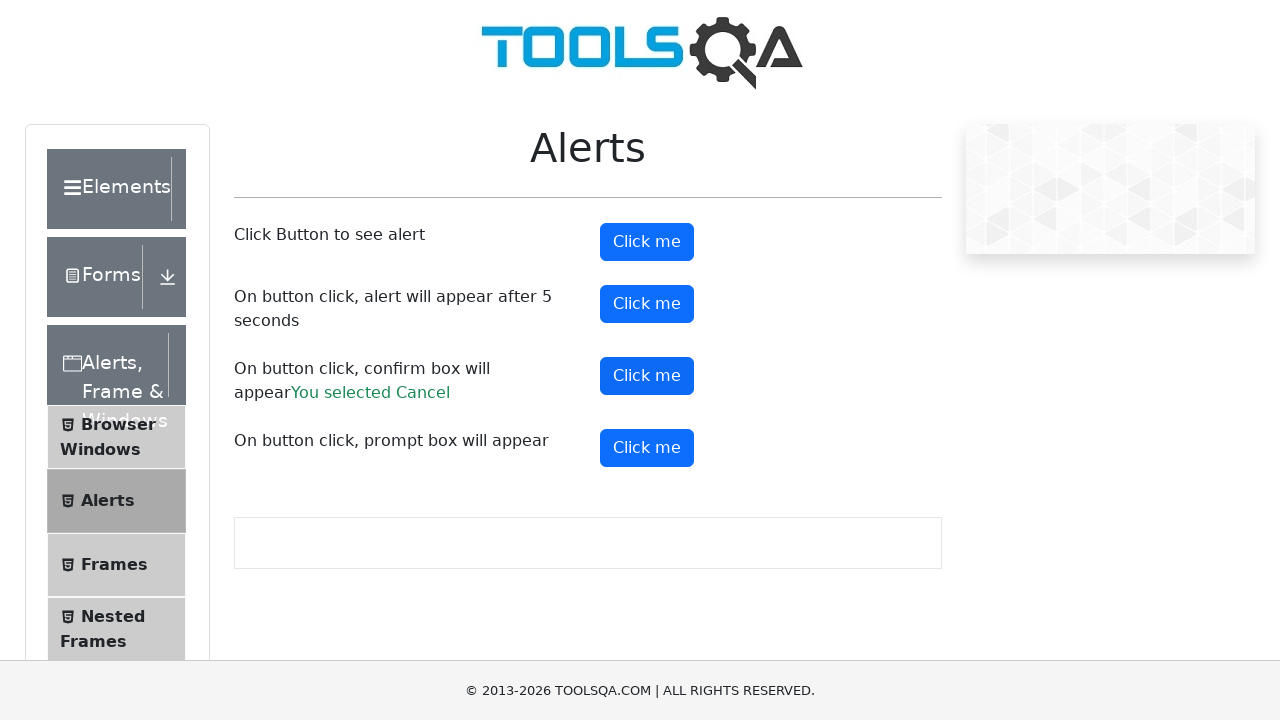

Confirm result text became visible
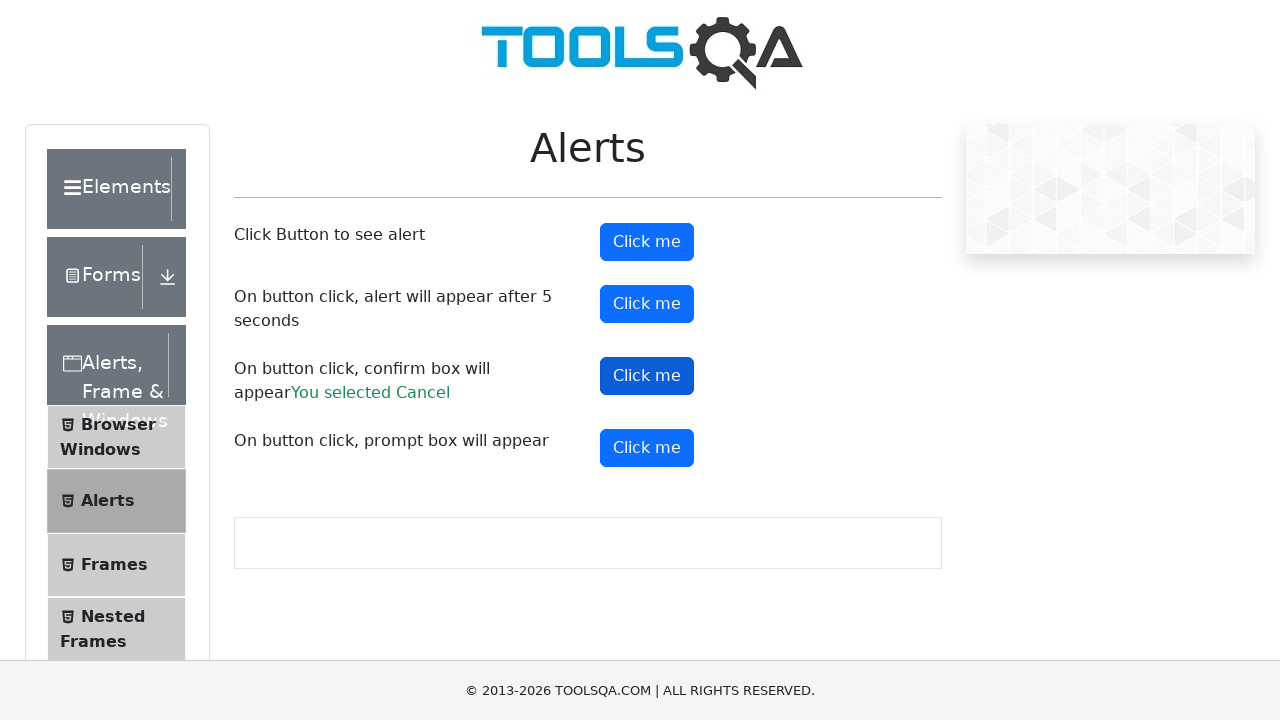

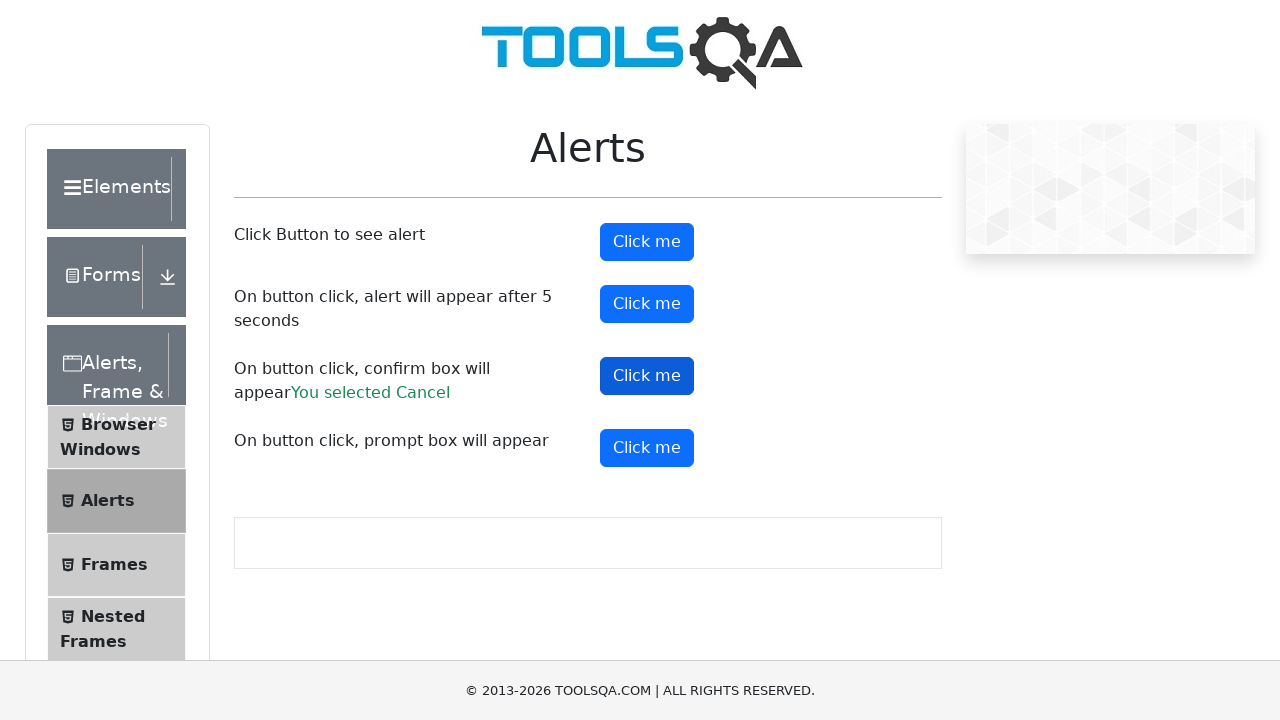